Tests the forgot password functionality by entering an email address and clicking the retrieve password button, then verifying the confirmation alert appears.

Starting URL: https://practice.expandtesting.com/forgot-password

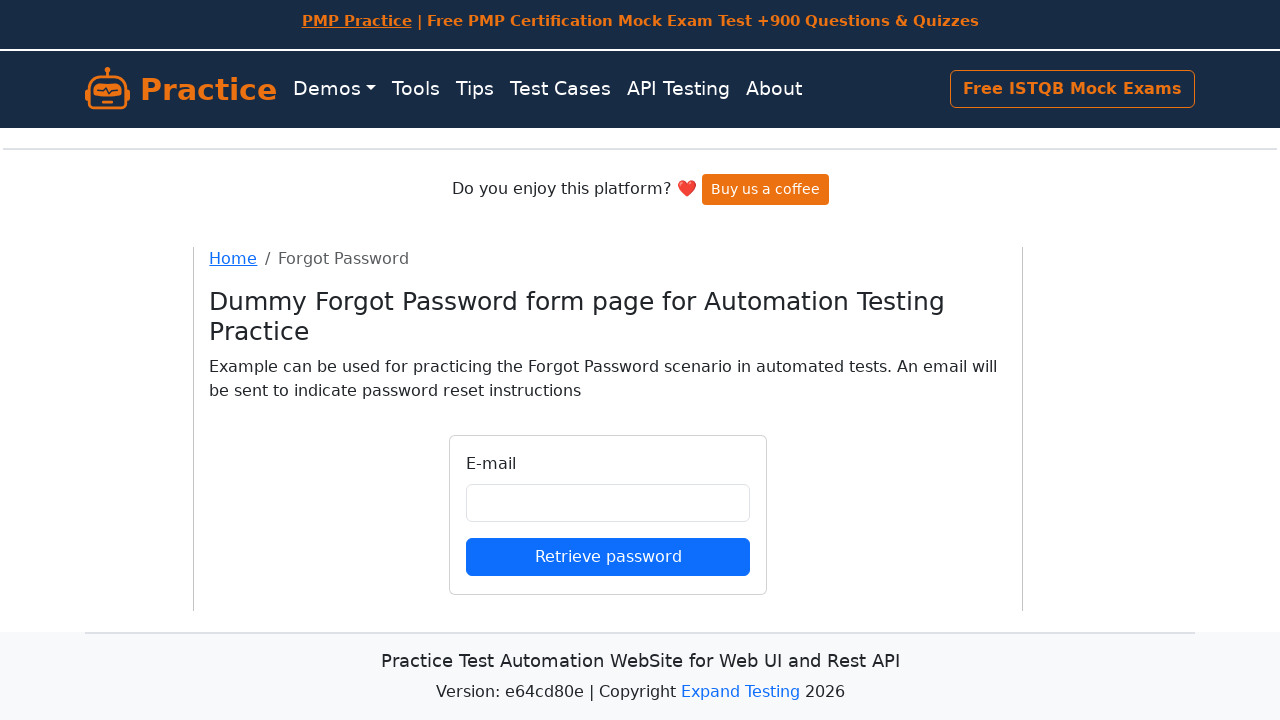

Filled email field with 'test@gmail.com' on #email
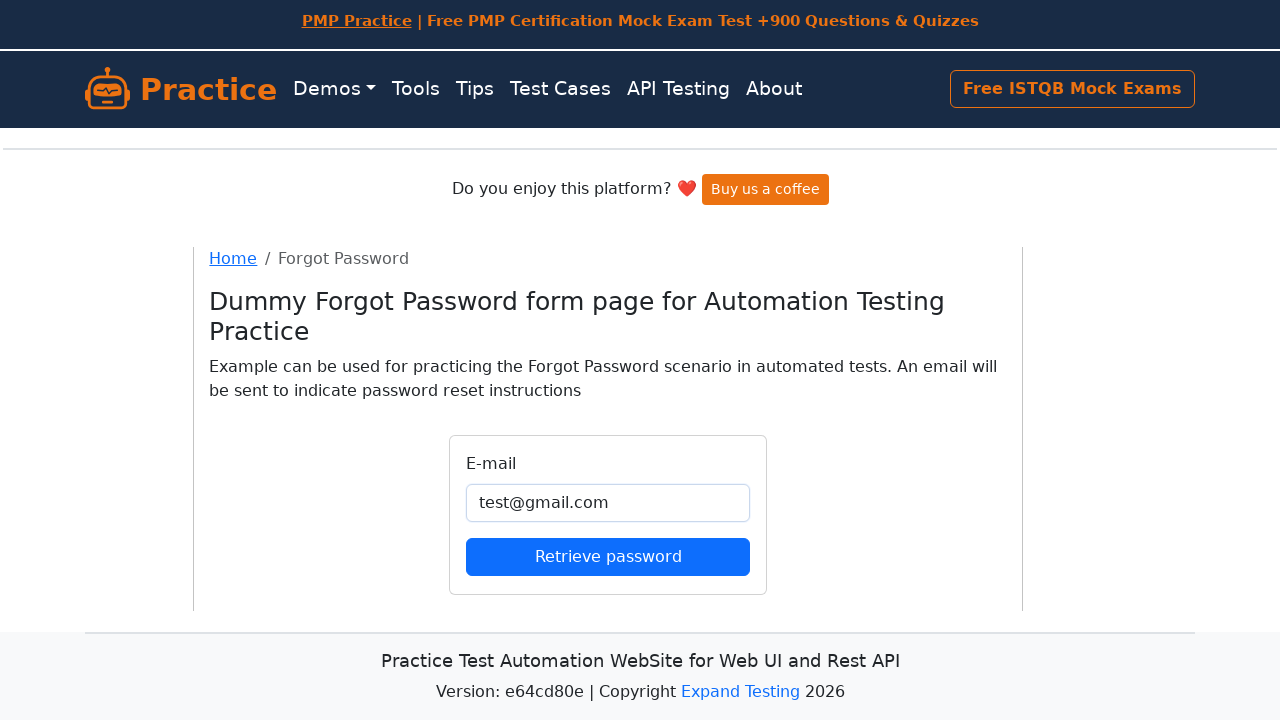

Clicked the retrieve password button at (608, 556) on button[type='submit']
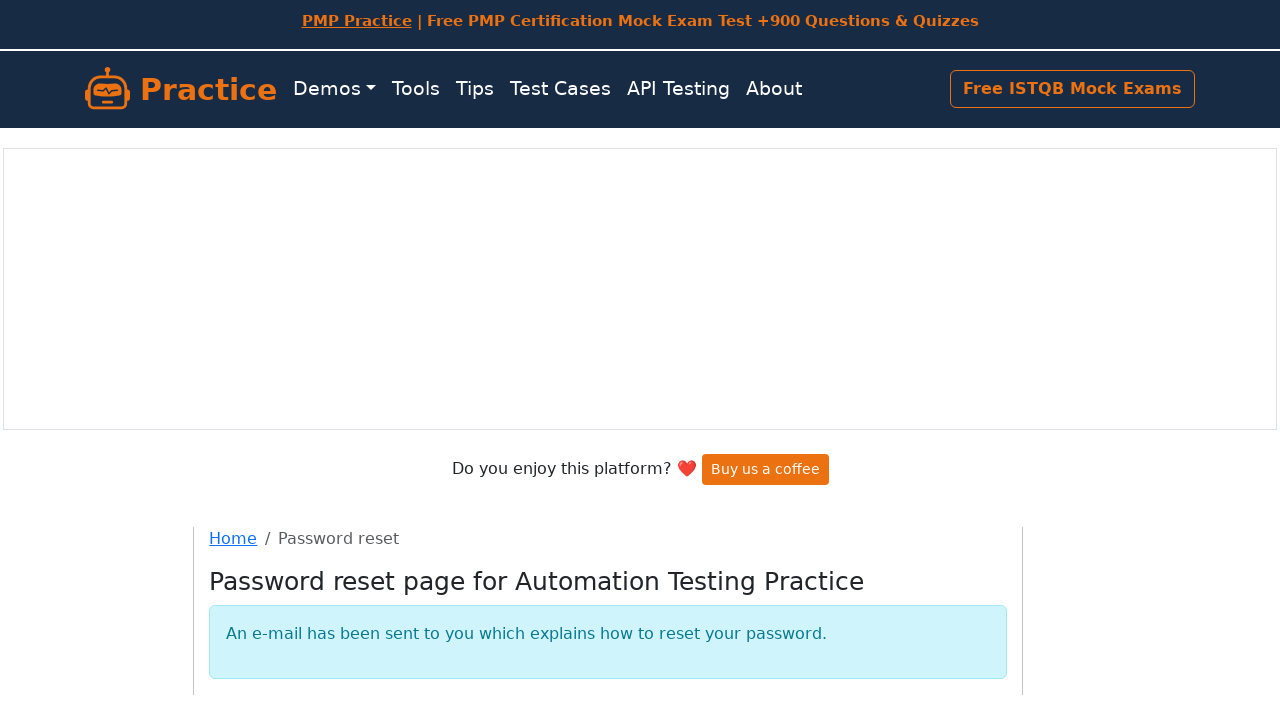

Confirmation alert appeared
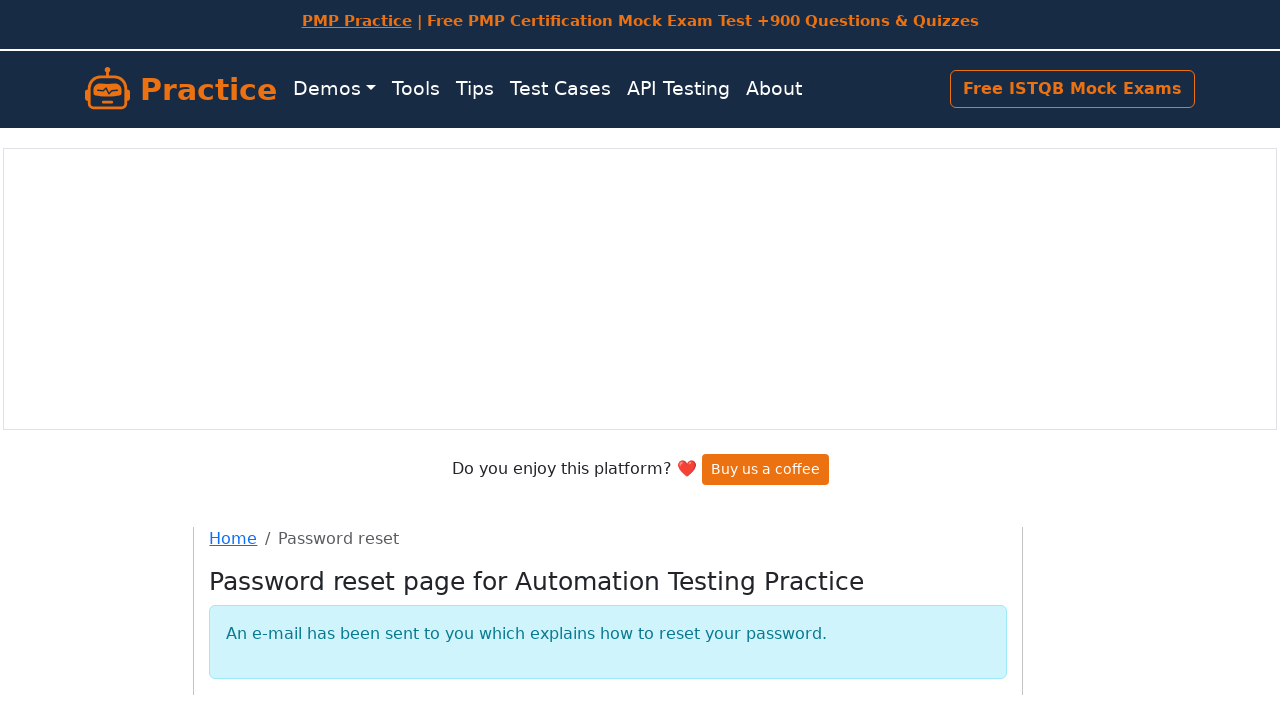

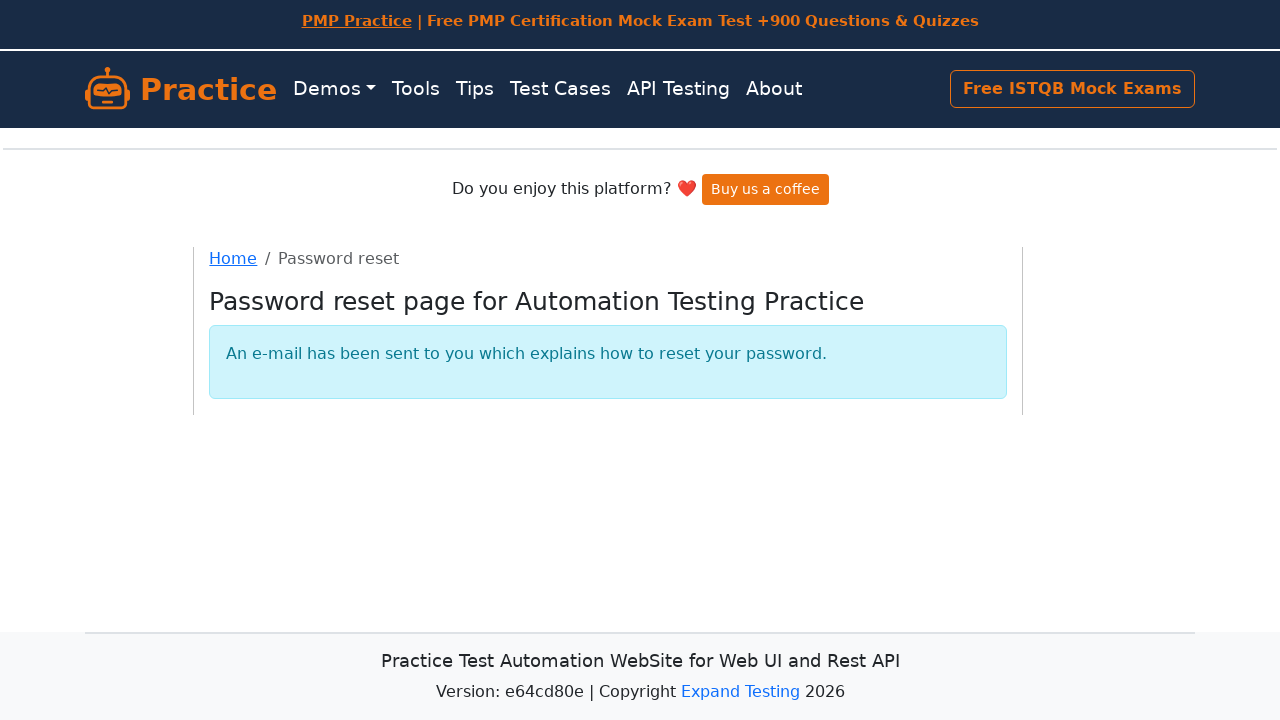